Tests clearing the complete state of all items by checking and unchecking toggle-all

Starting URL: https://demo.playwright.dev/todomvc

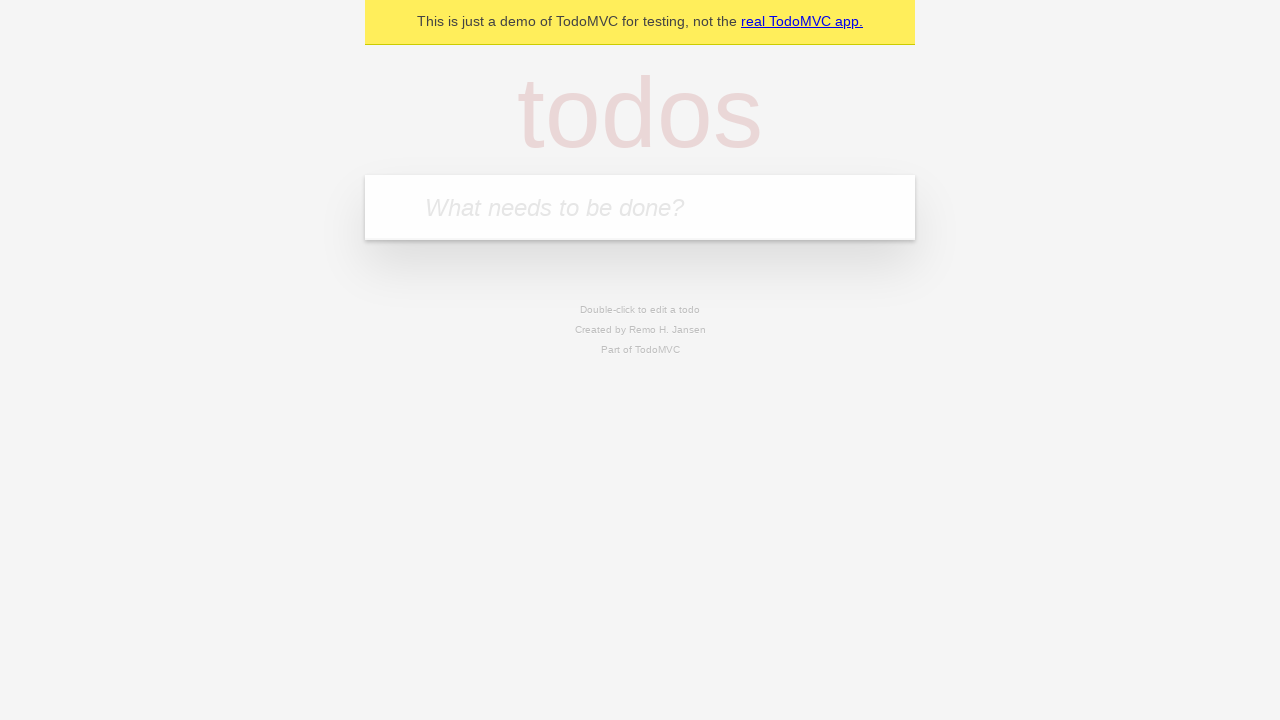

Filled new todo field with 'buy some cheese' on .new-todo
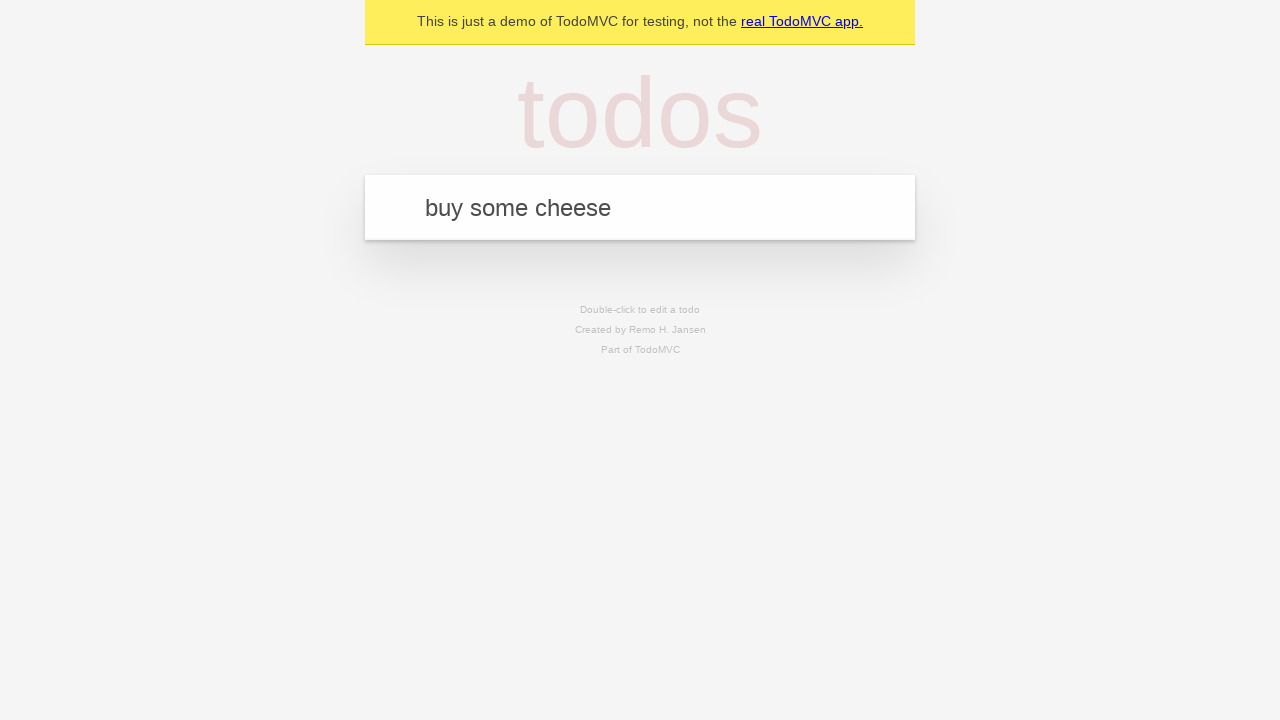

Pressed Enter to add first todo item on .new-todo
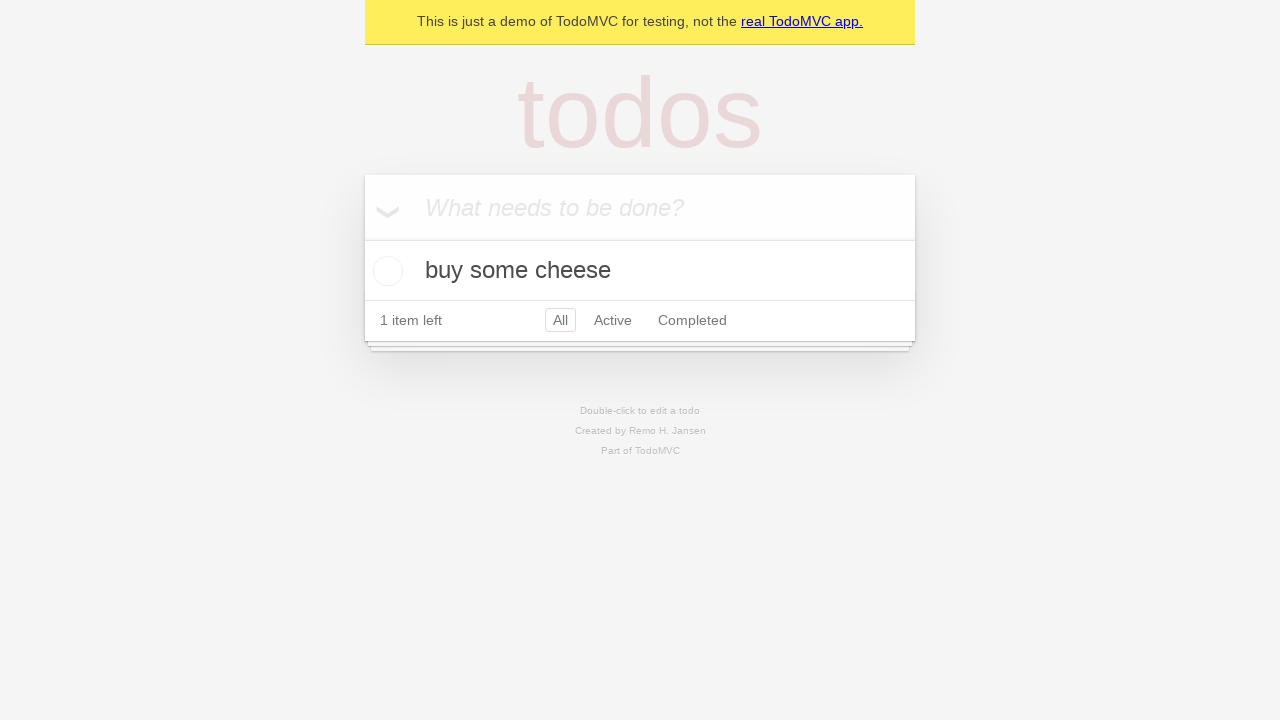

Filled new todo field with 'feed the cat' on .new-todo
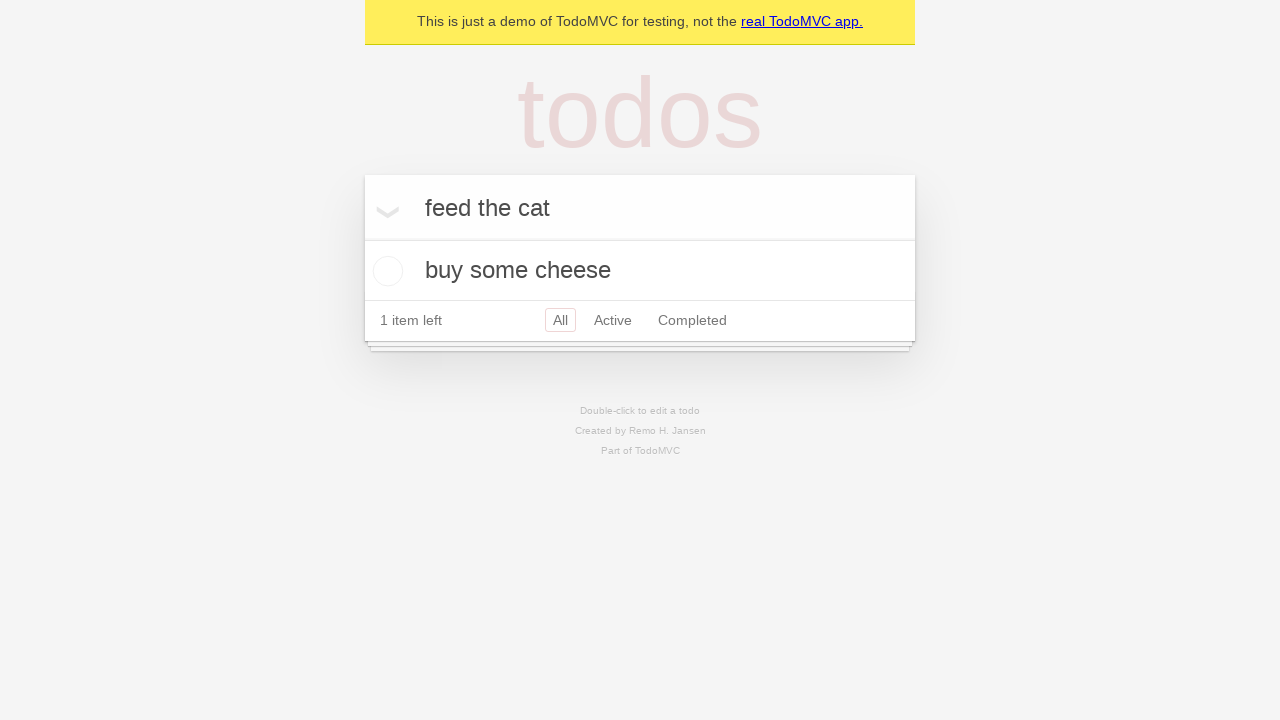

Pressed Enter to add second todo item on .new-todo
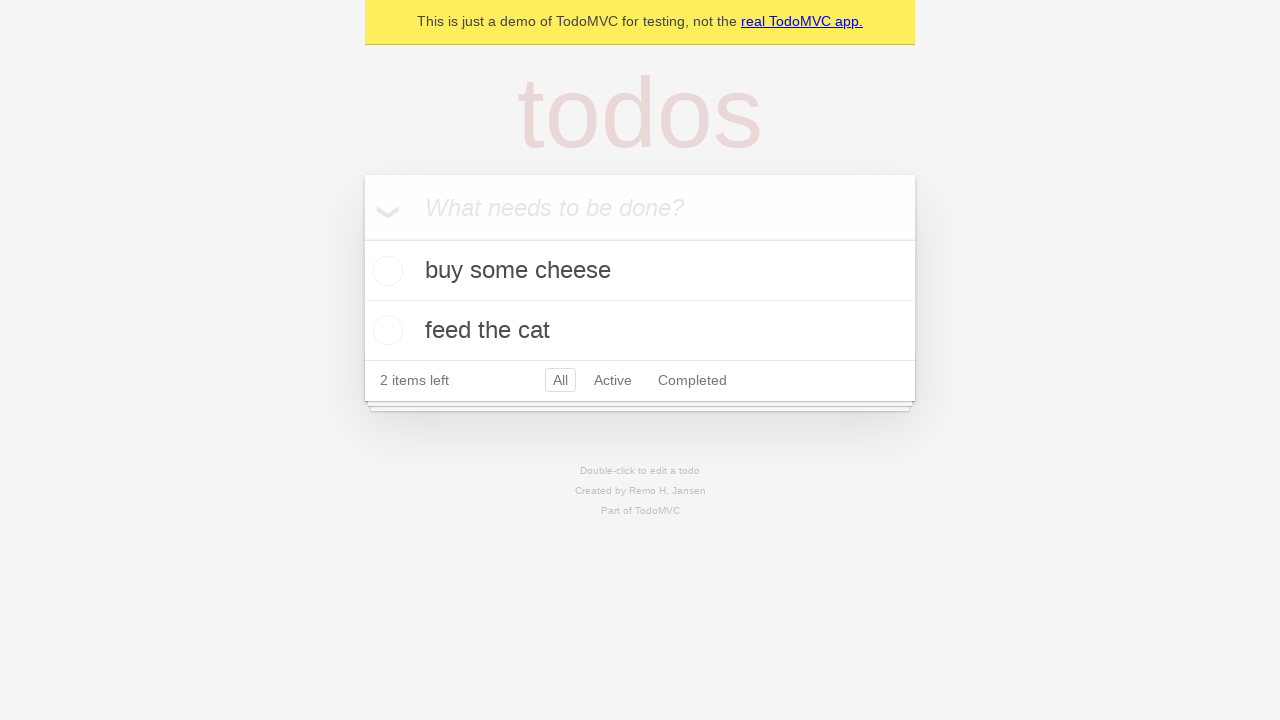

Filled new todo field with 'book a doctors appointment' on .new-todo
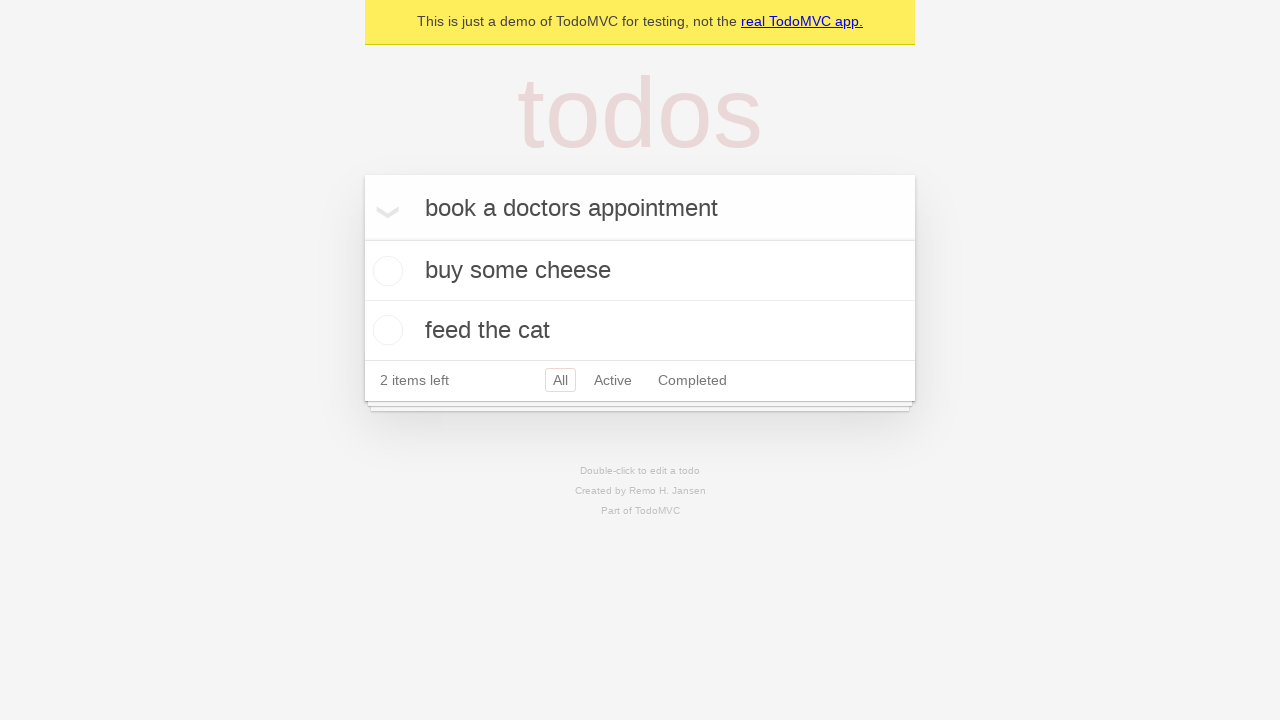

Pressed Enter to add third todo item on .new-todo
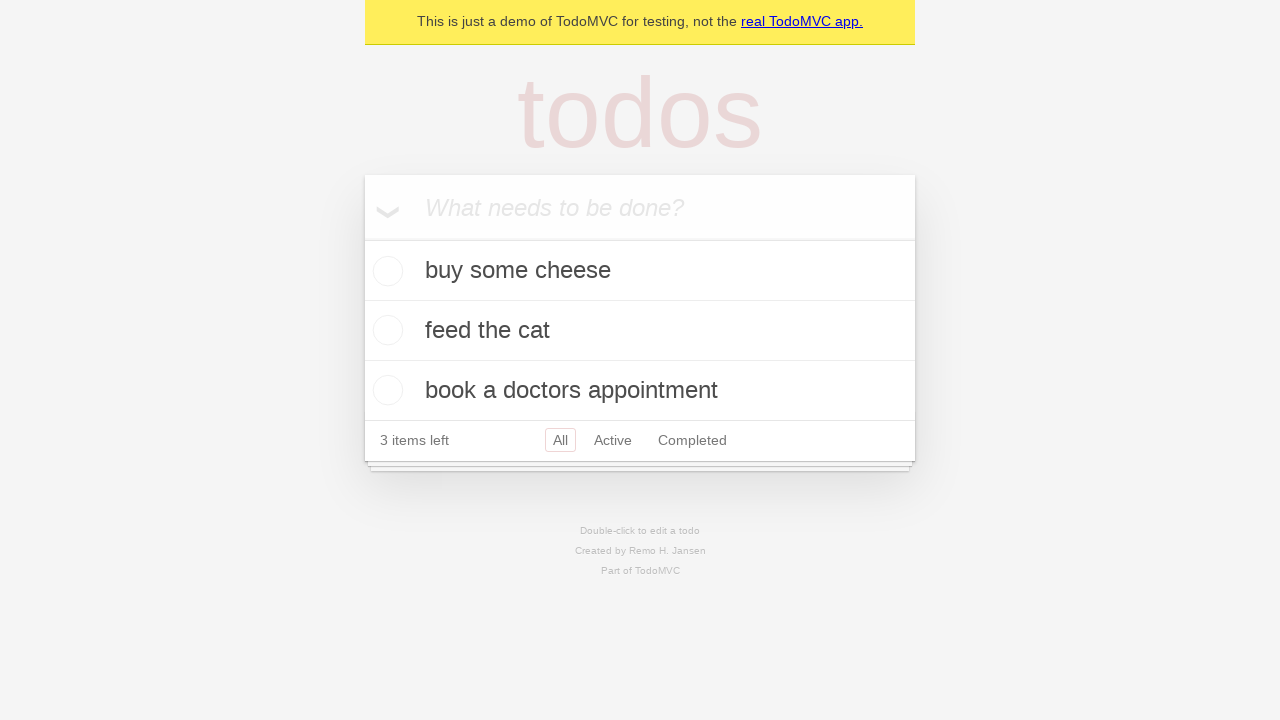

Waited for all three todo items to load
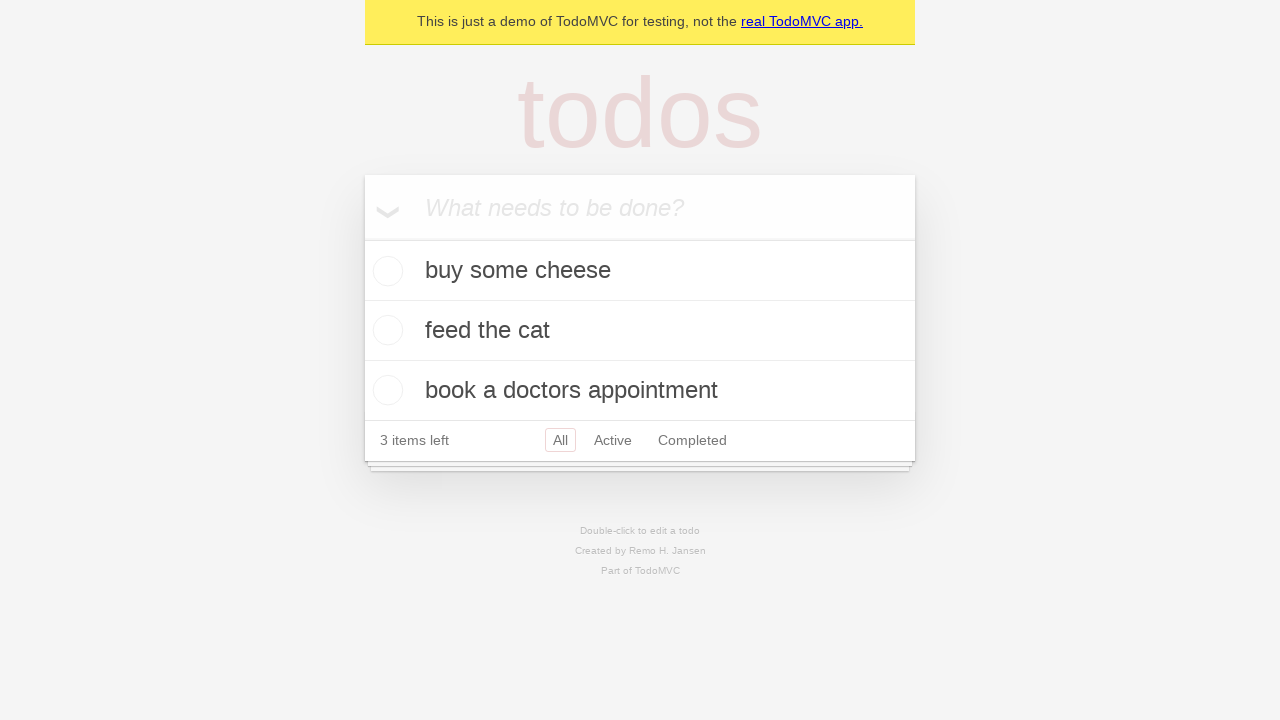

Checked toggle-all to mark all items as complete at (362, 238) on .toggle-all
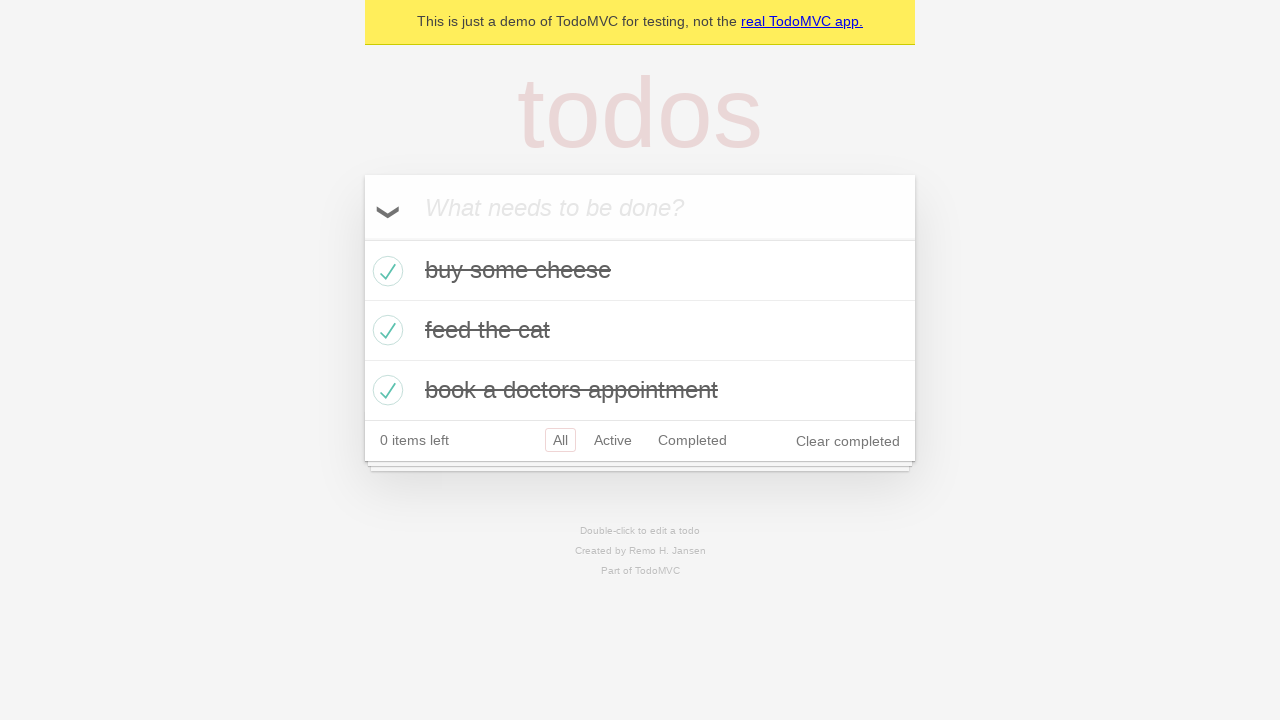

Unchecked toggle-all to clear complete state of all items at (362, 238) on .toggle-all
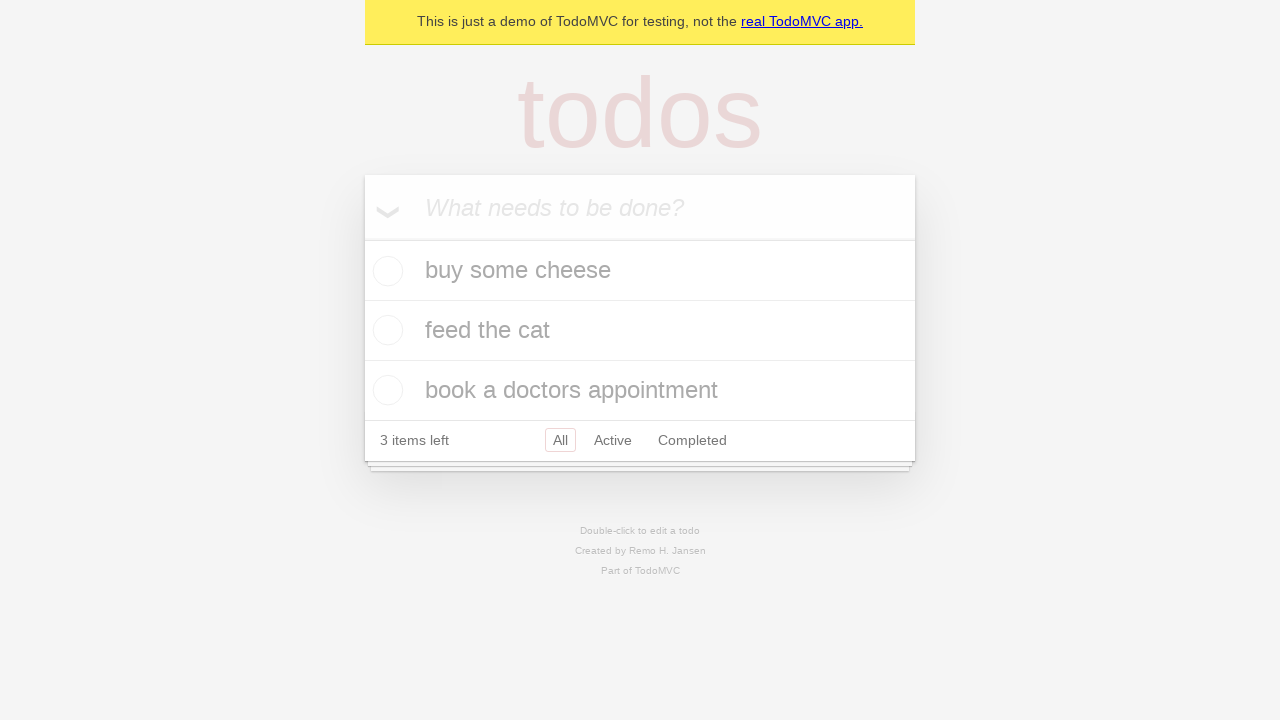

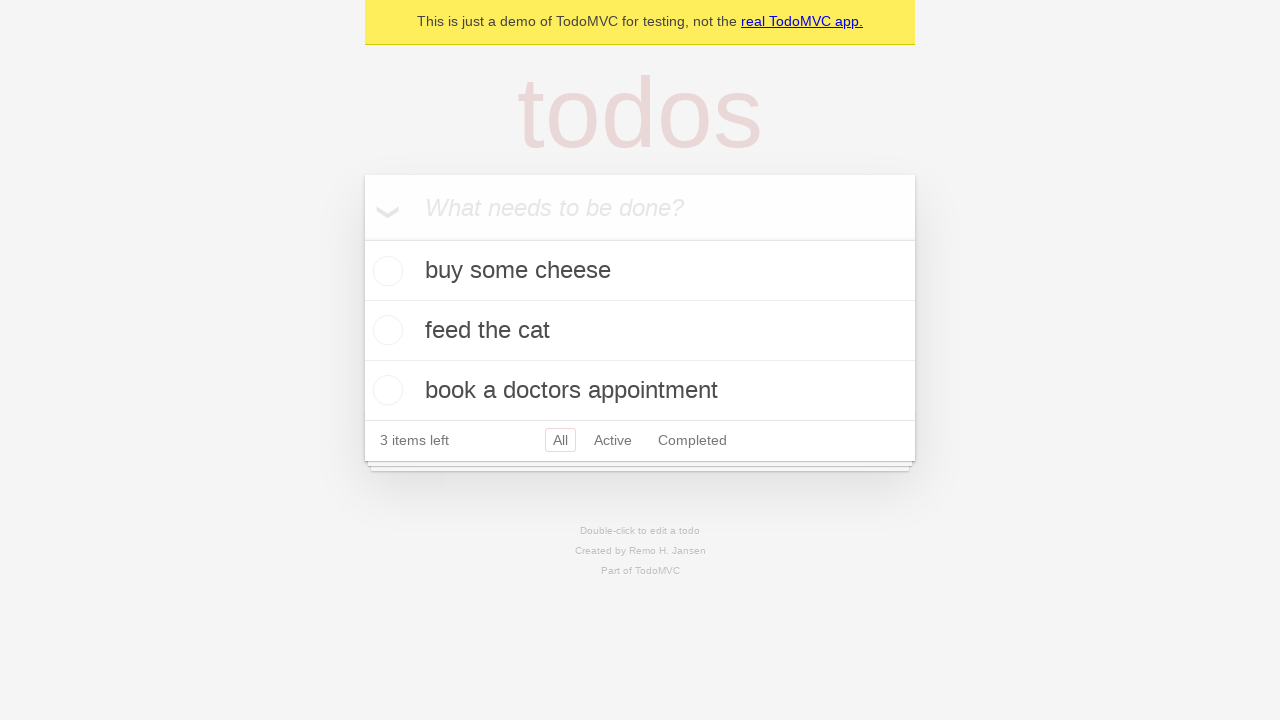